Tests a web application by clicking a button and verifying that the result element appears and the button style changes

Starting URL: https://bitbar.github.io/web-testing-target/

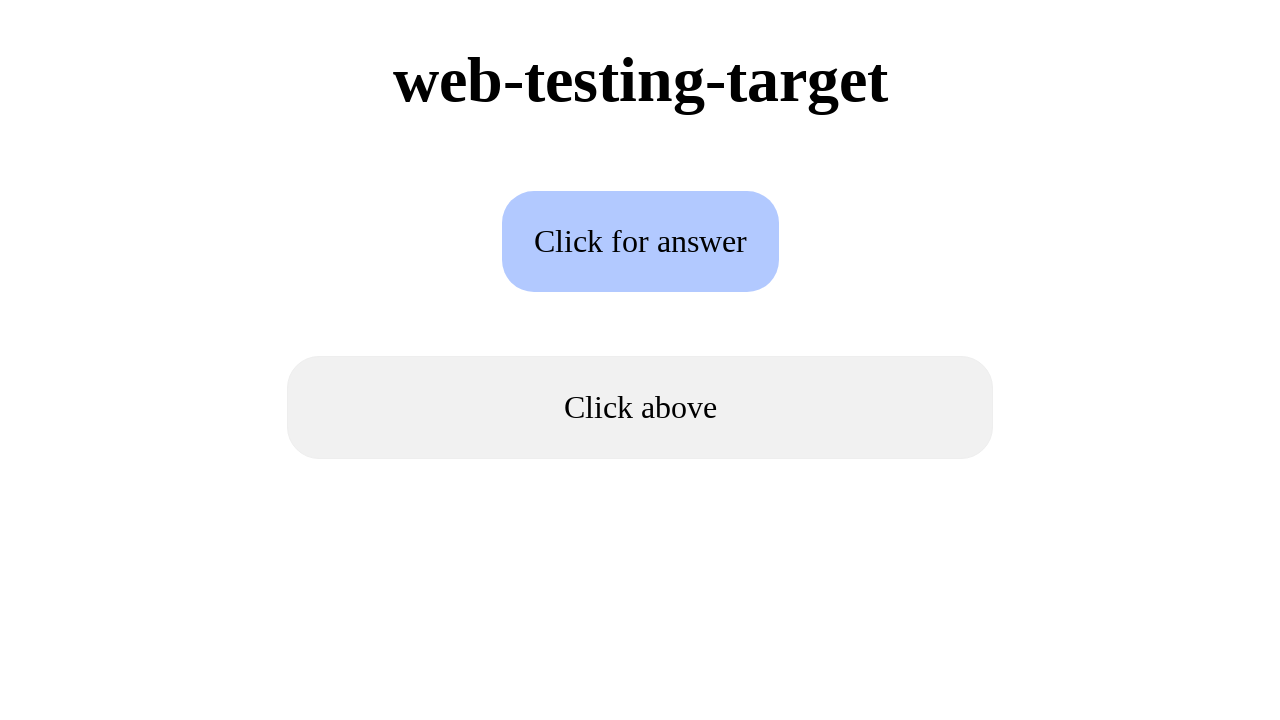

Clicked the 'Click for answer' button at (640, 242) on #submit_button
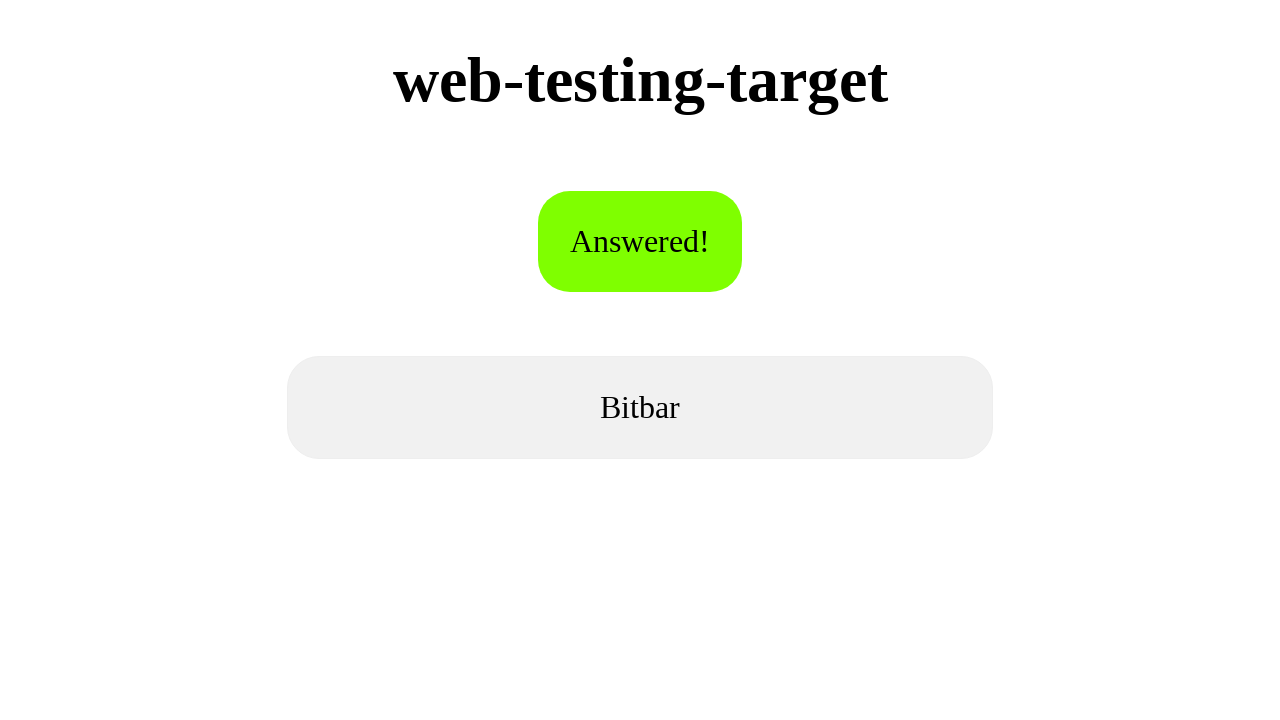

Result element containing 'Bitbar' appeared
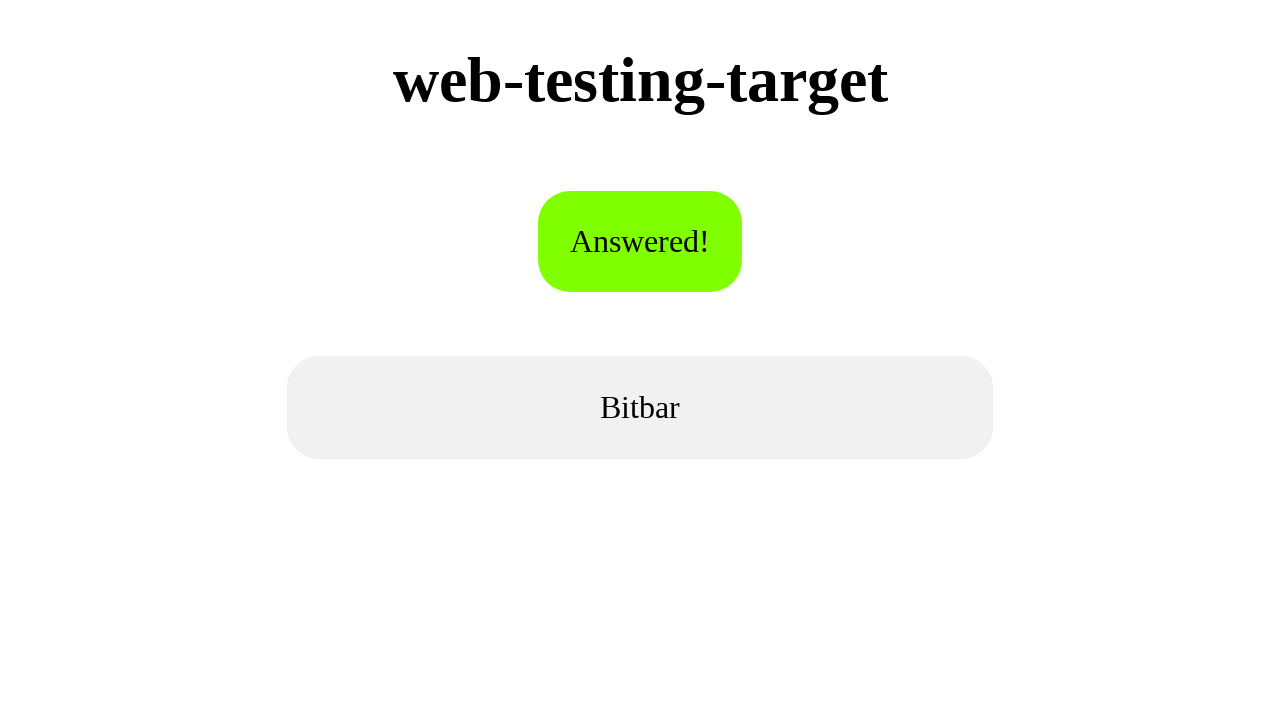

Located the submit button element
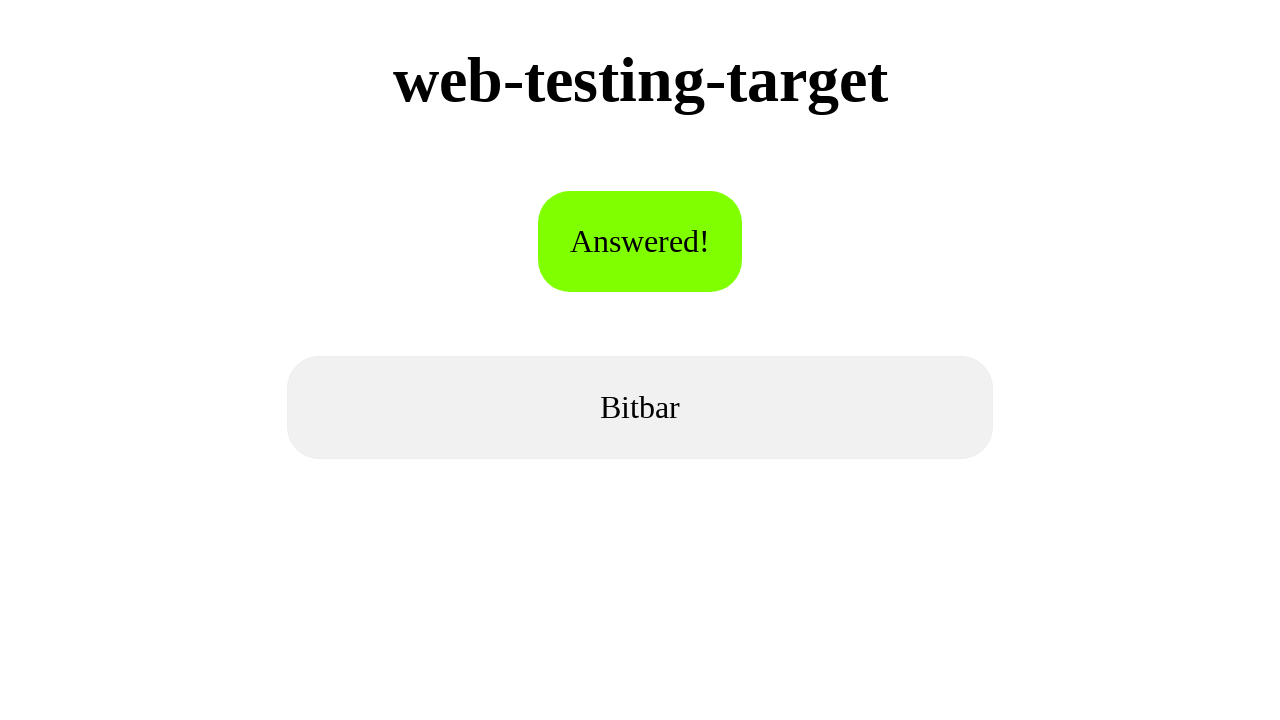

Retrieved button style attribute
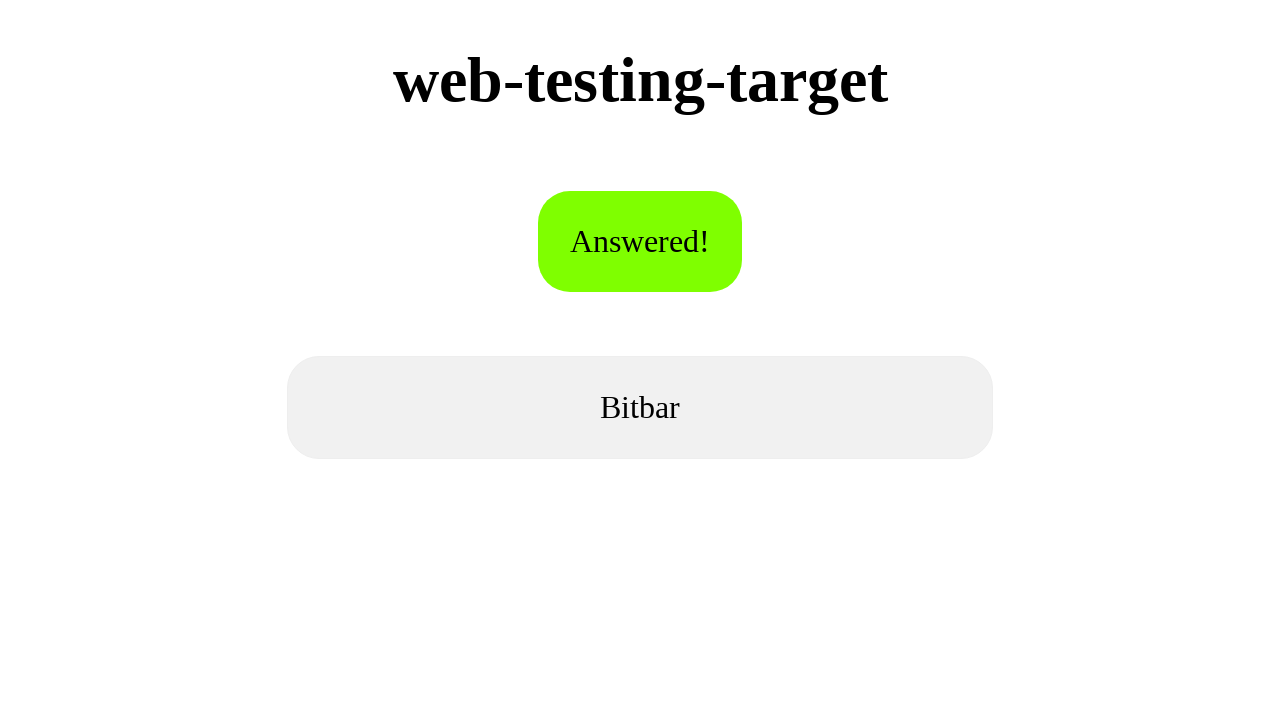

Verified button style changed to lime green color
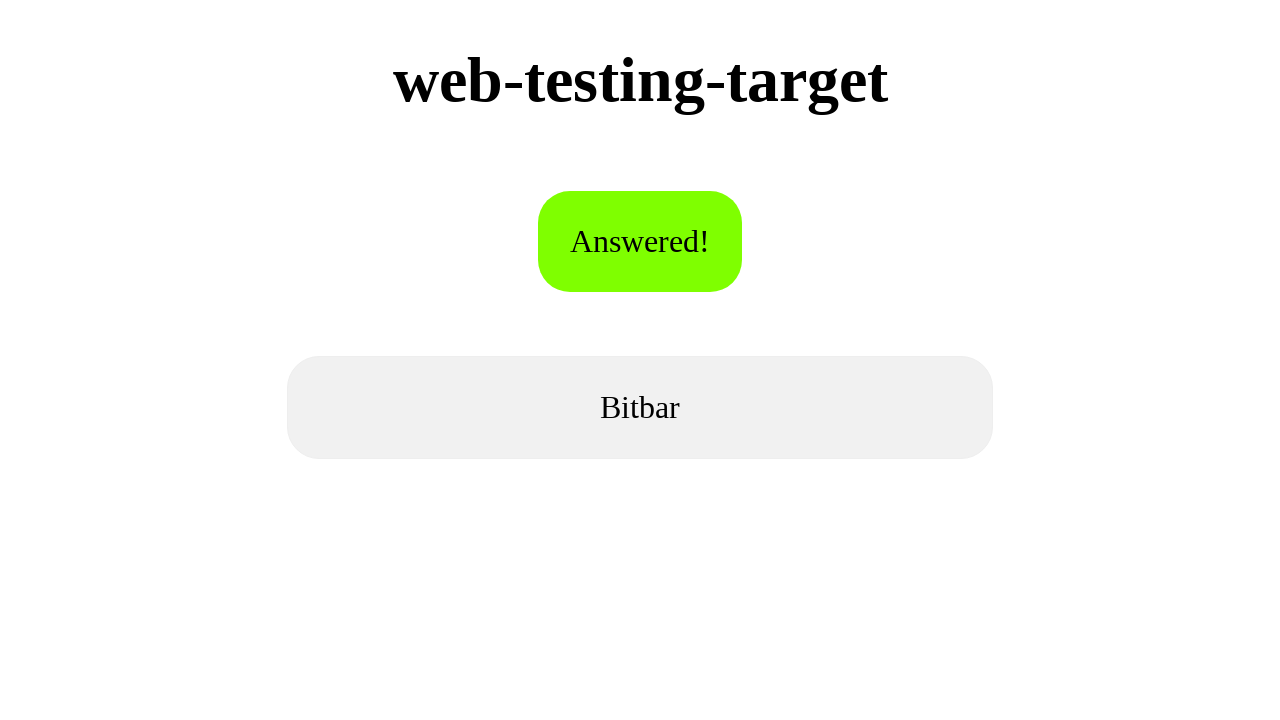

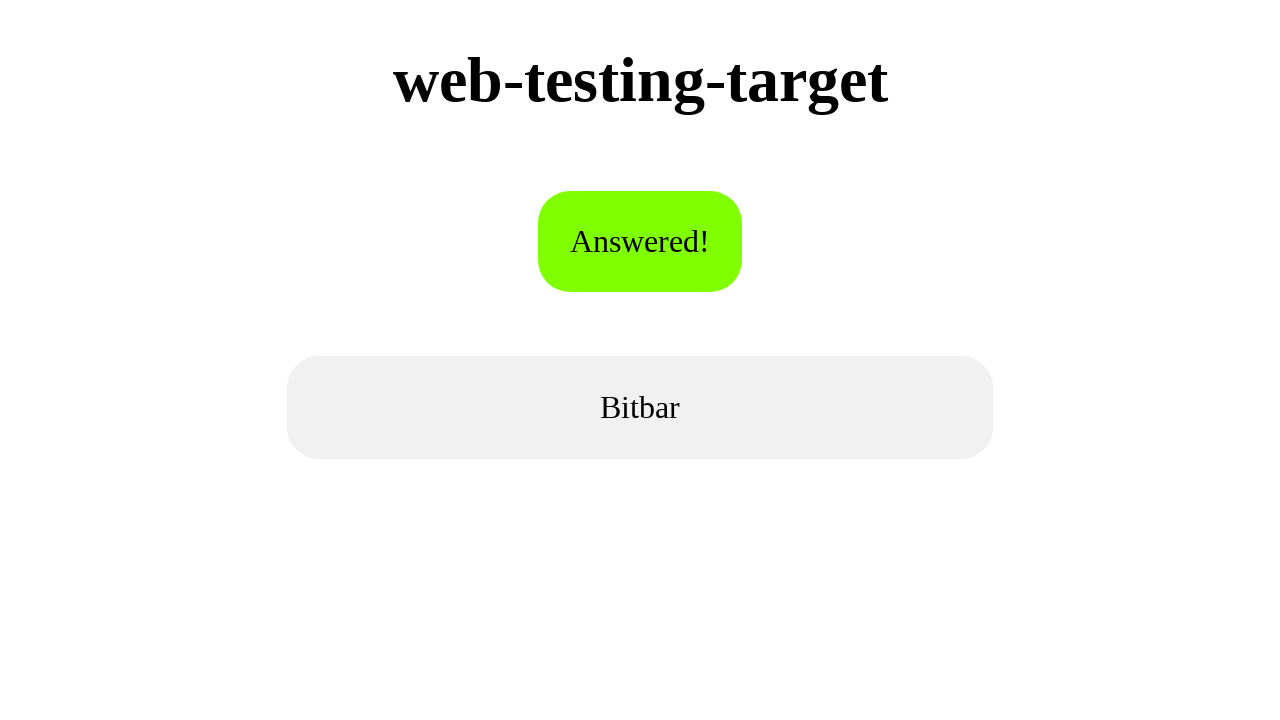